Tests a web form by filling a text box and submitting to verify the success message

Starting URL: https://www.selenium.dev/selenium/web/web-form.html

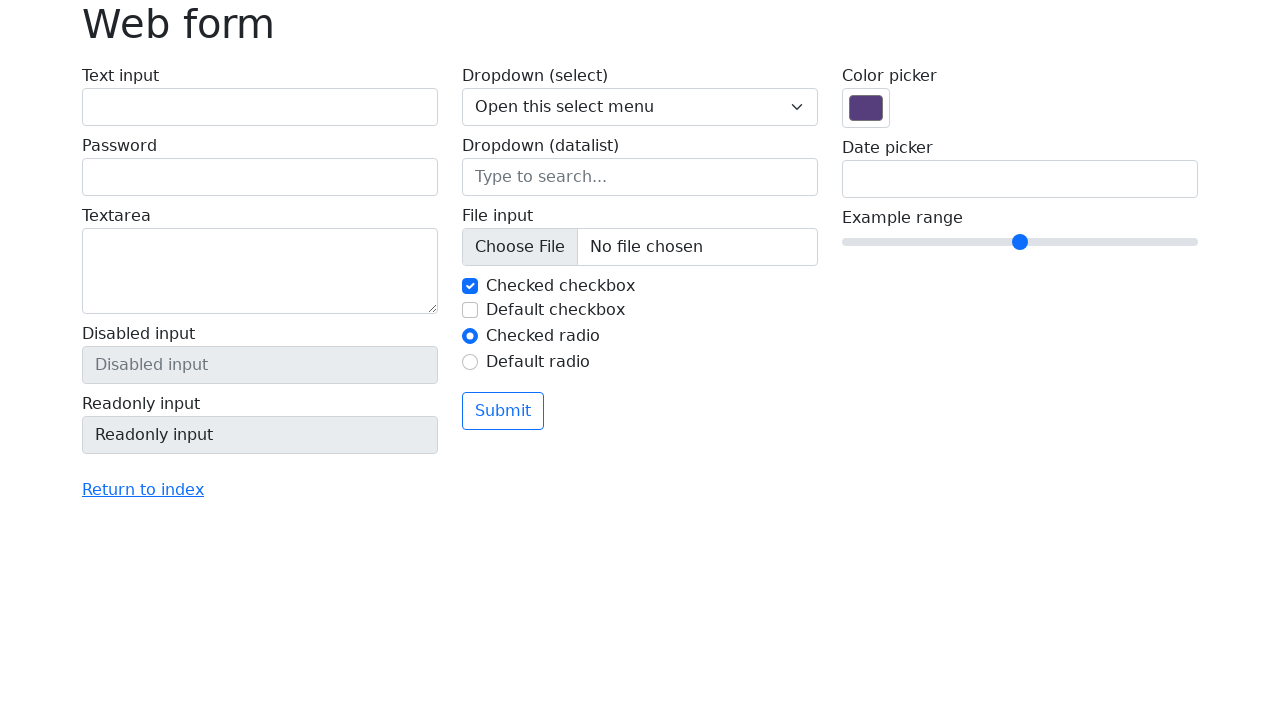

Filled text box with 'Selenium' on input[name='my-text']
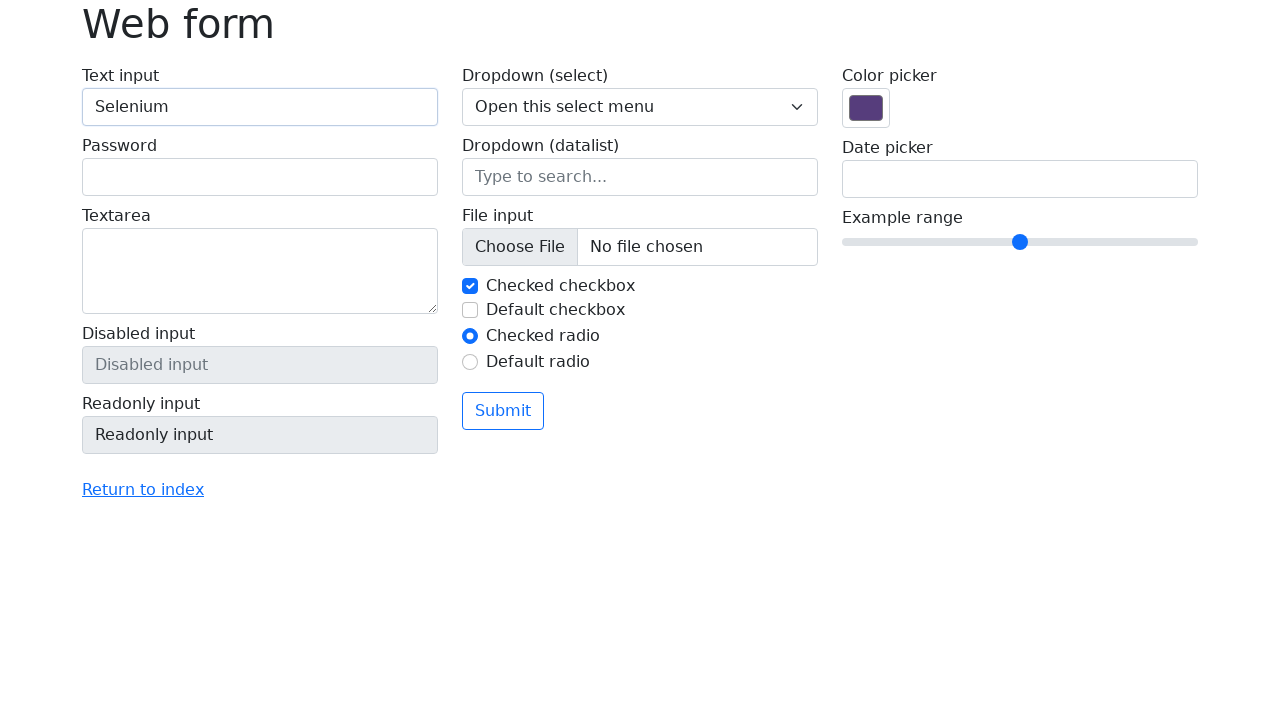

Clicked submit button at (503, 411) on button
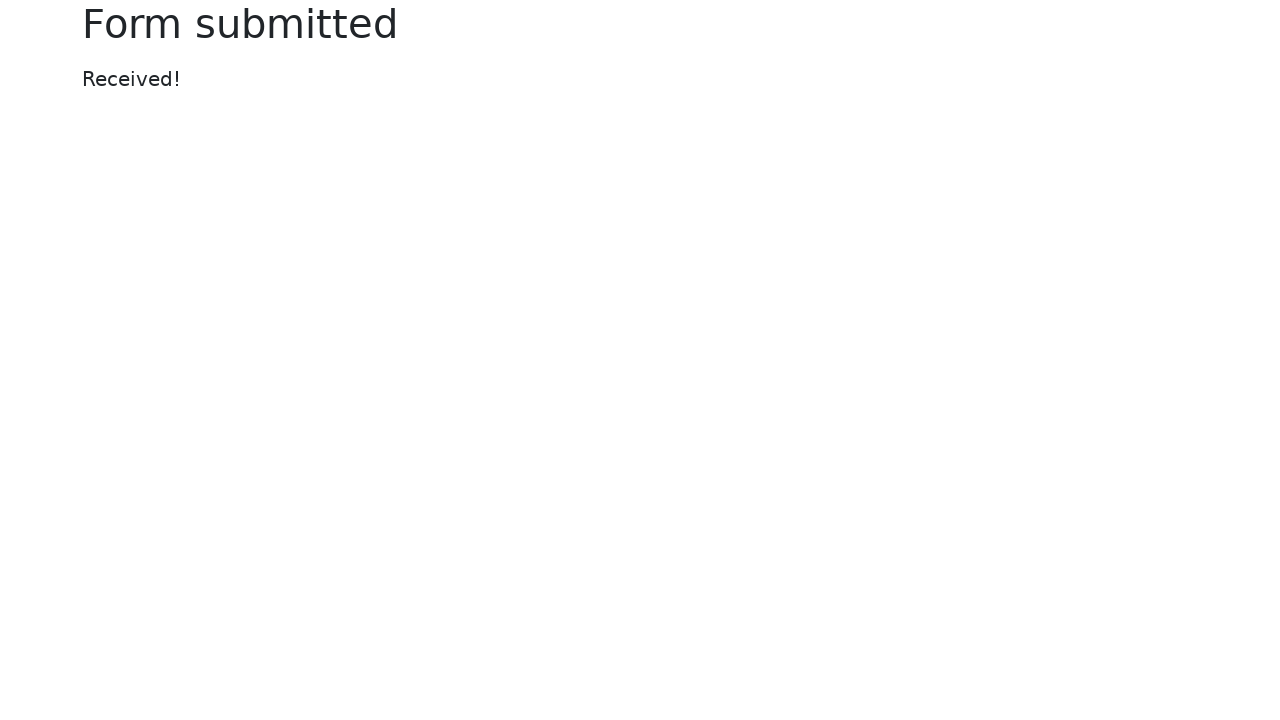

Success message appeared
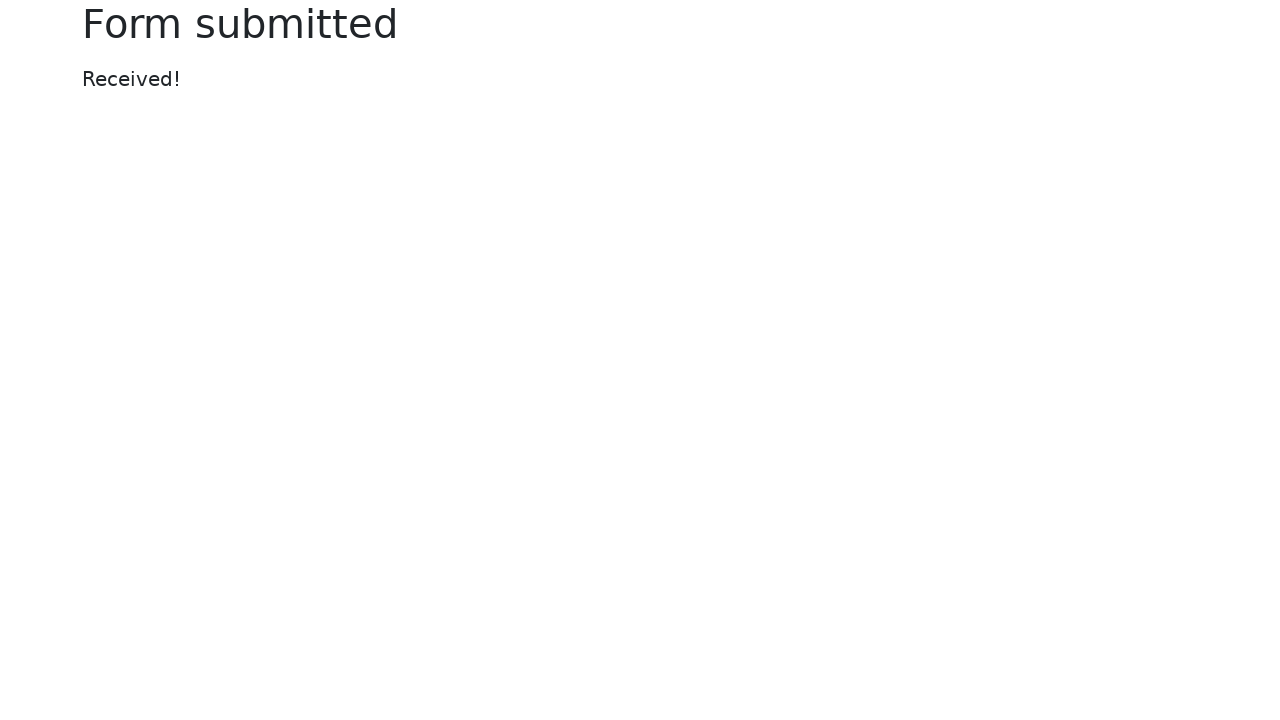

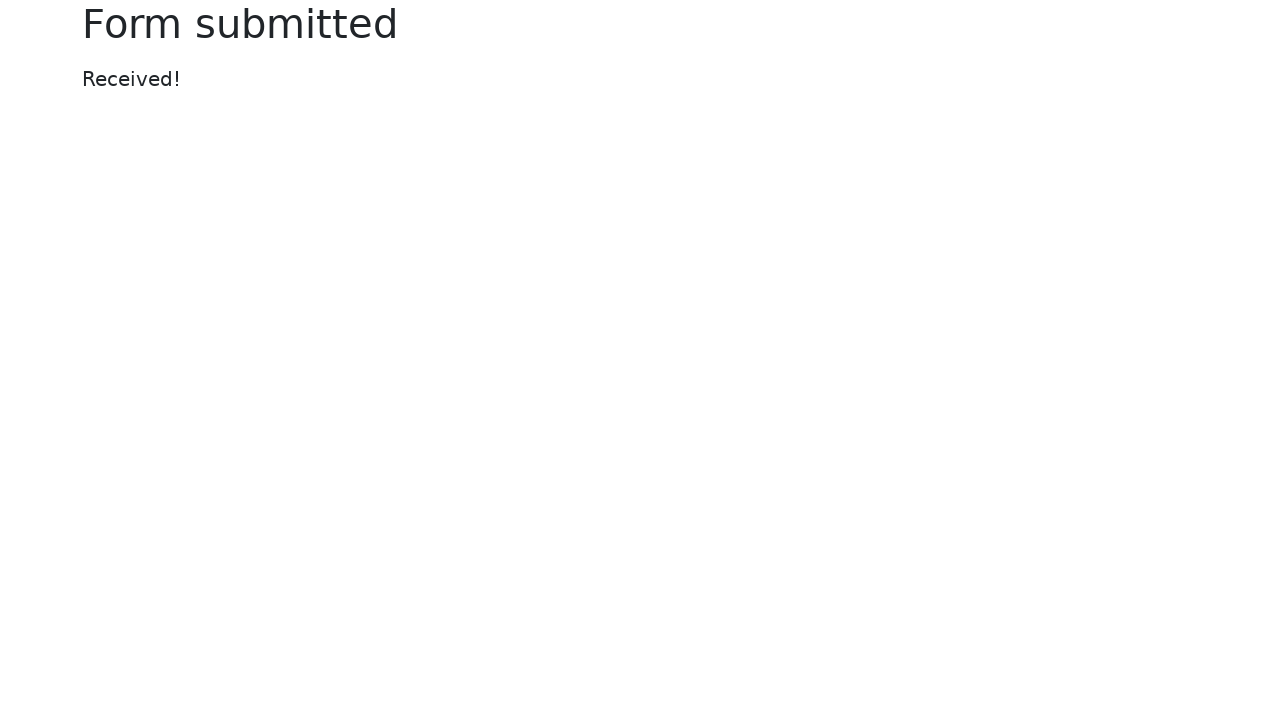